Tests a second registration form variant by filling first name and city fields (skipping last name), submitting, and verifying the registration success message.

Starting URL: http://suninjuly.github.io/registration2.html

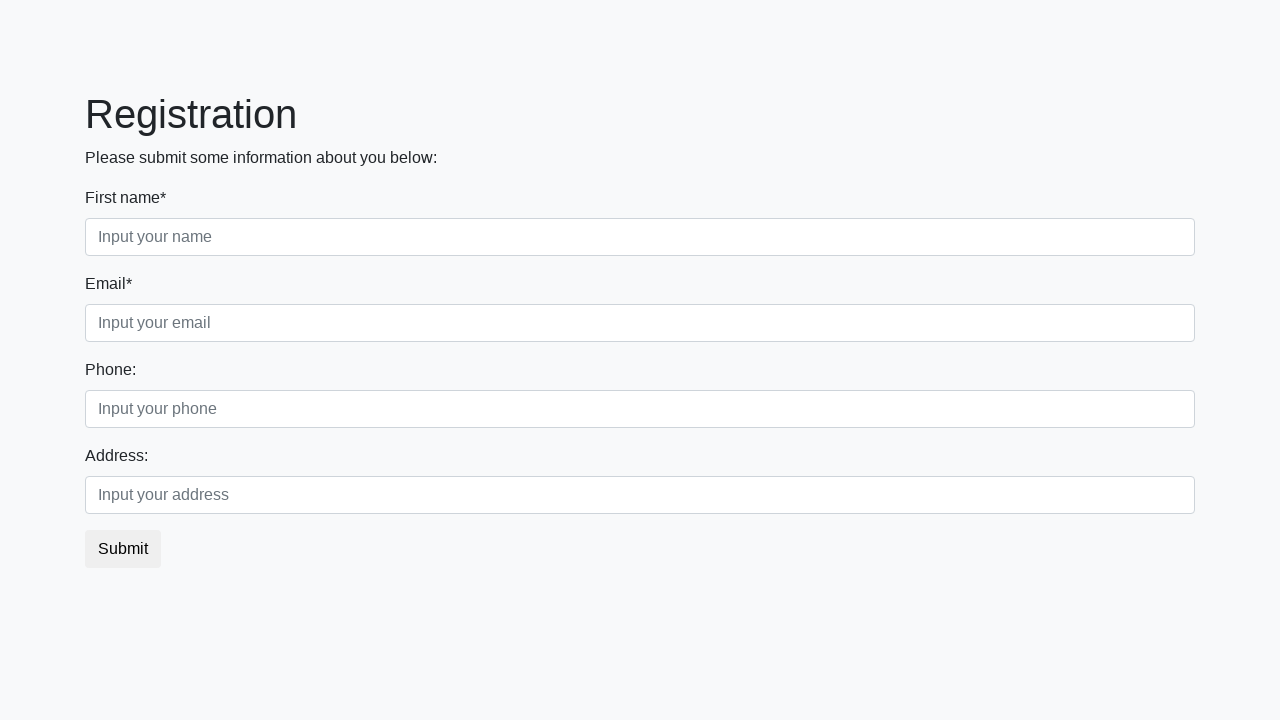

Filled first name field with 'Ivan' on div.first_block .first
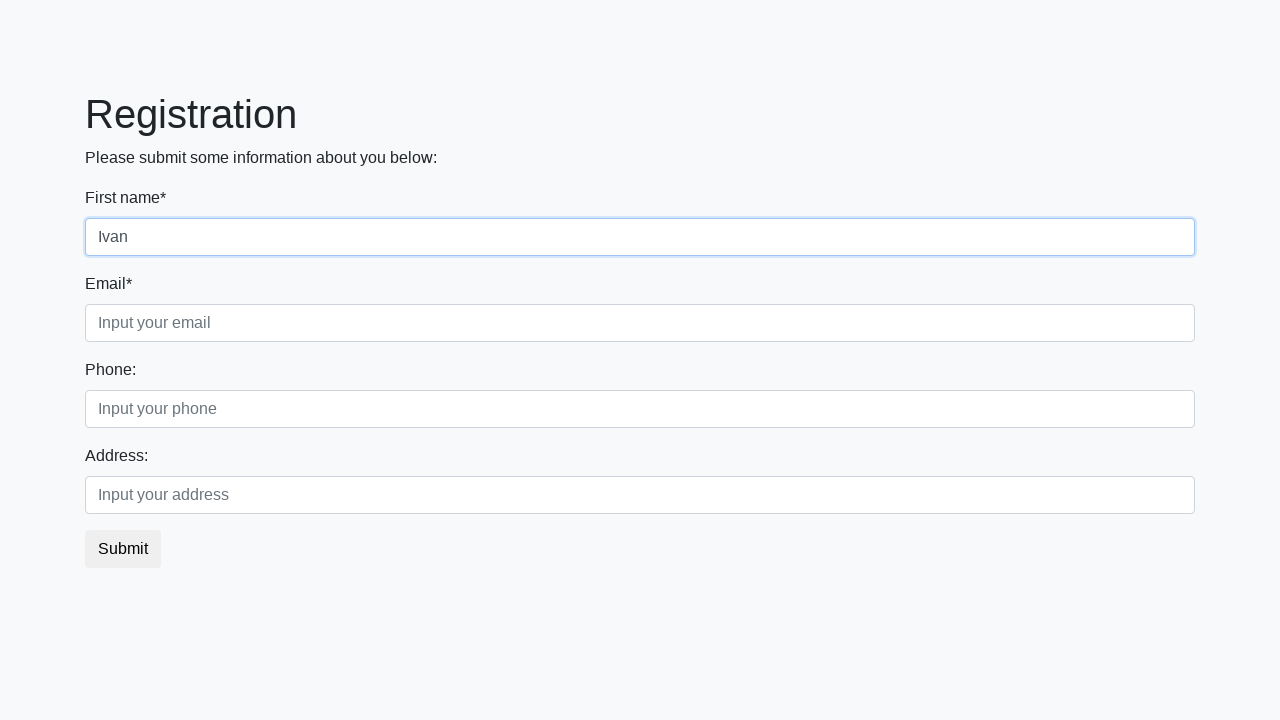

Filled city field with 'Smolensk' on div.first_block .third
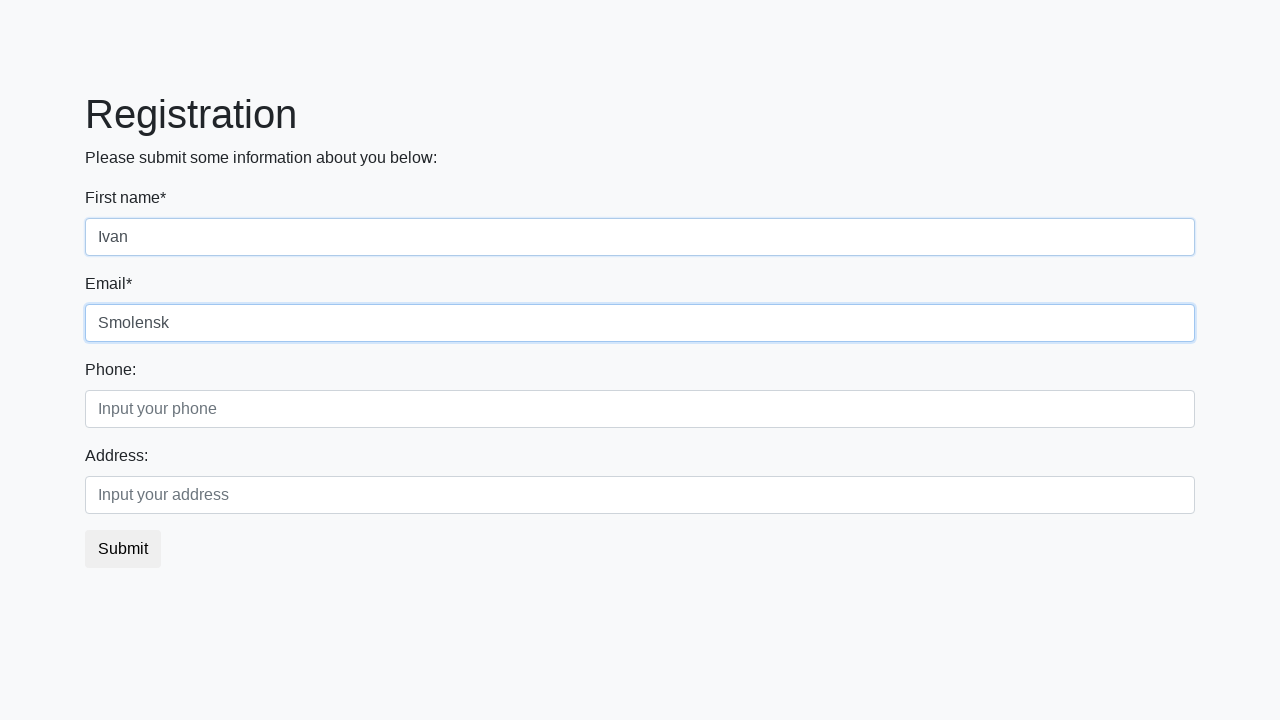

Clicked submit button to register at (123, 549) on button.btn
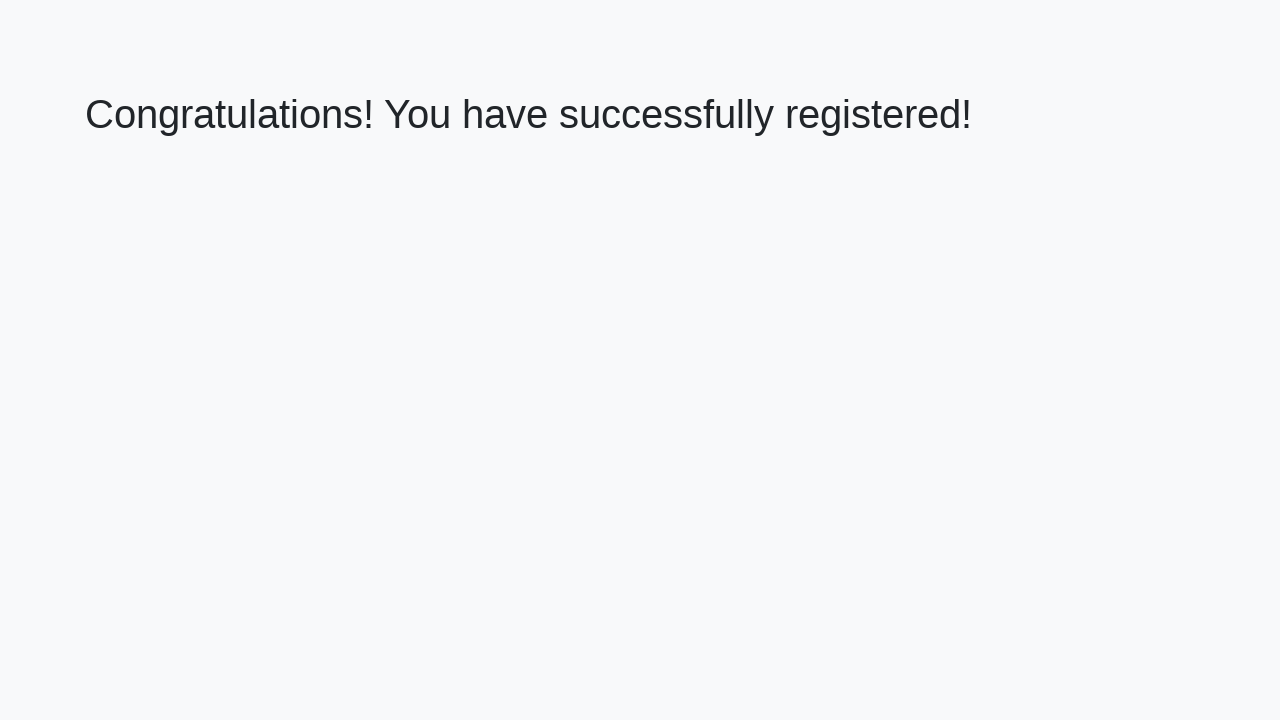

Success message heading appeared on page
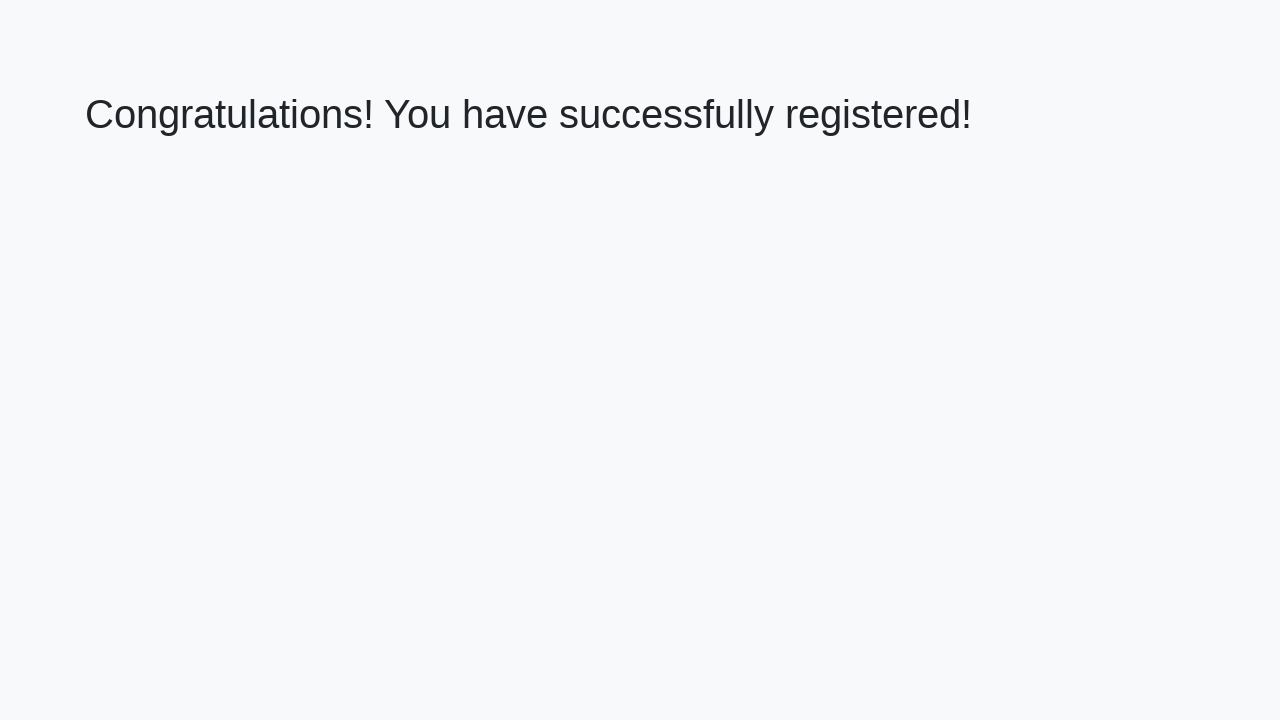

Retrieved success message text
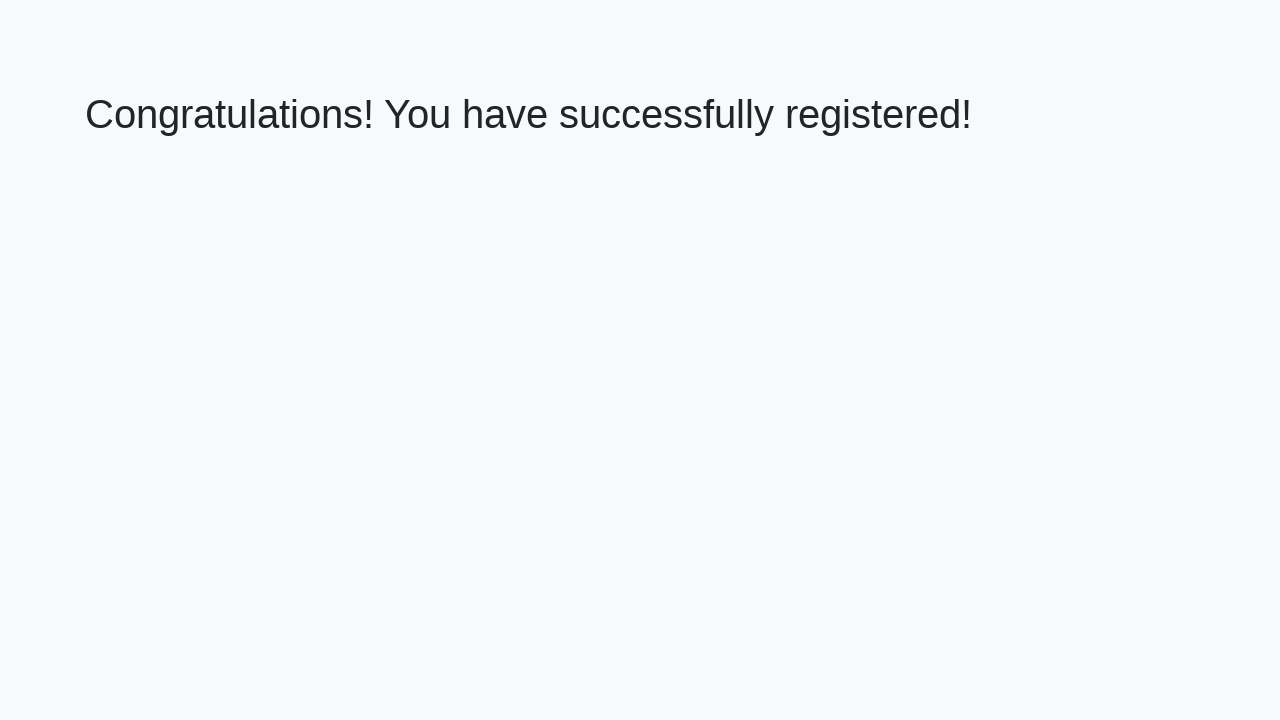

Verified registration success message: 'Congratulations! You have successfully registered!'
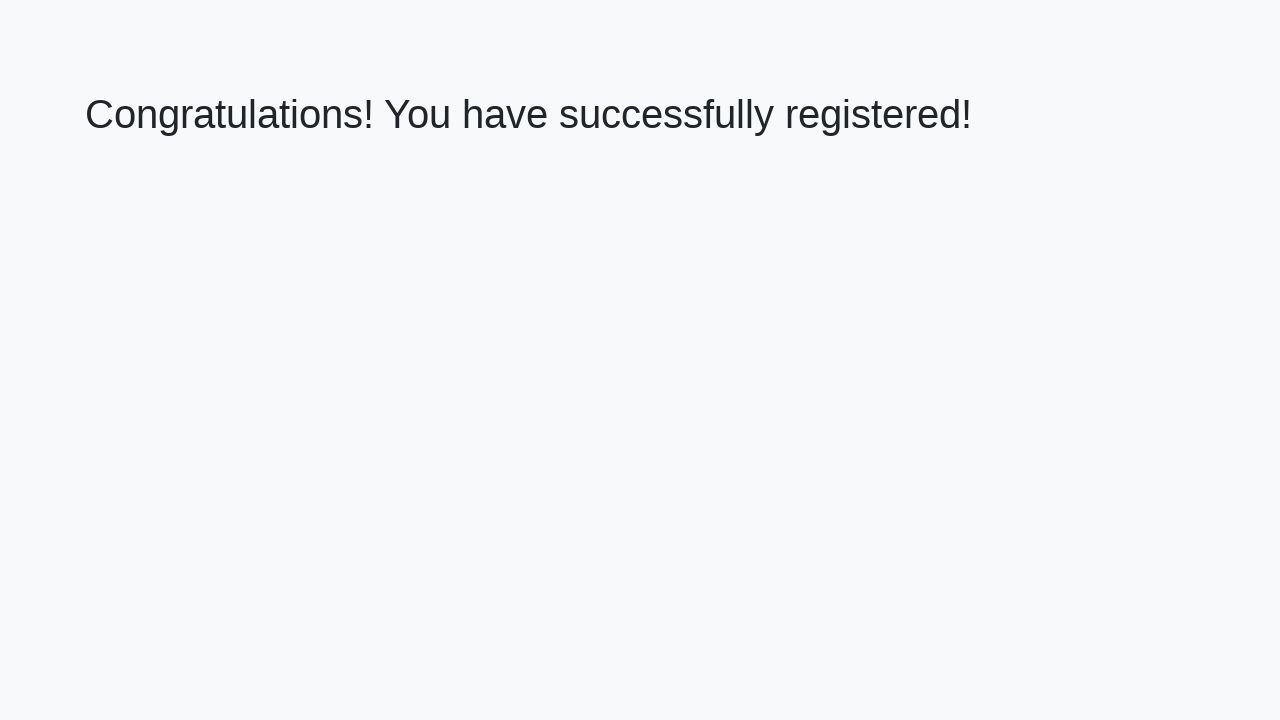

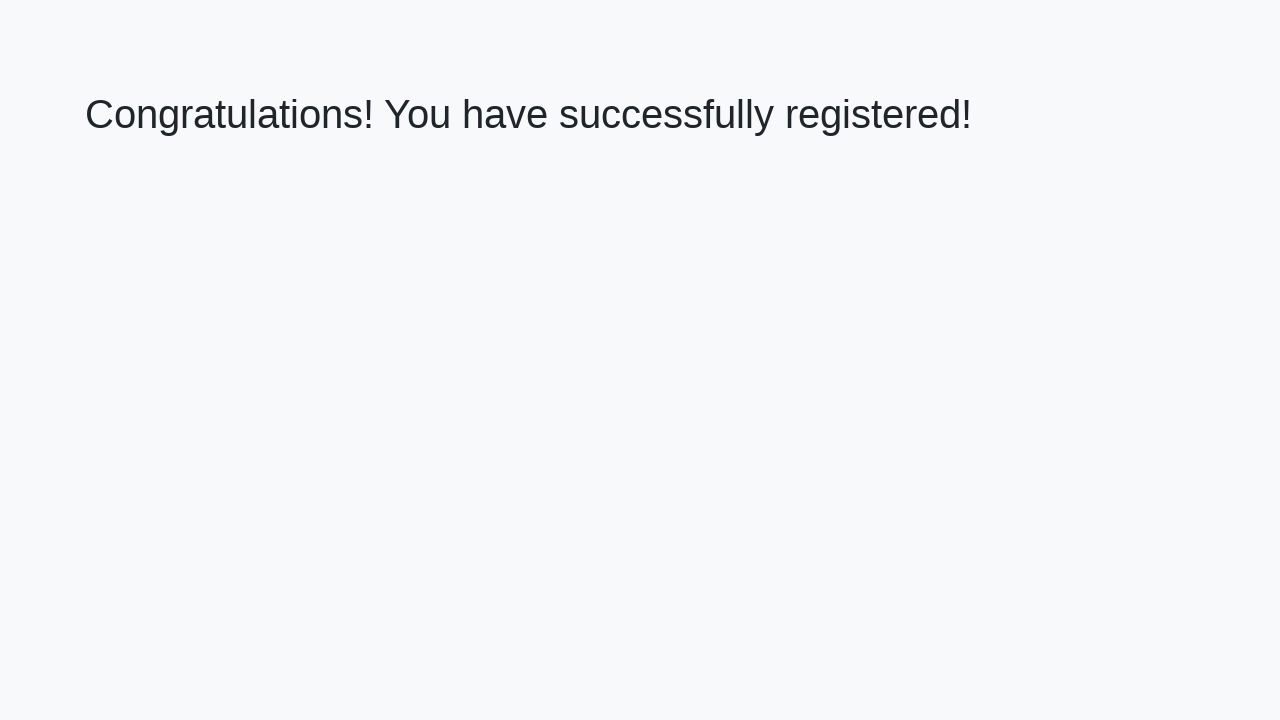